Navigates to a GitHub Pages site and clicks on a link with text "malware"

Starting URL: https://iam-py-test.github.io/malware/

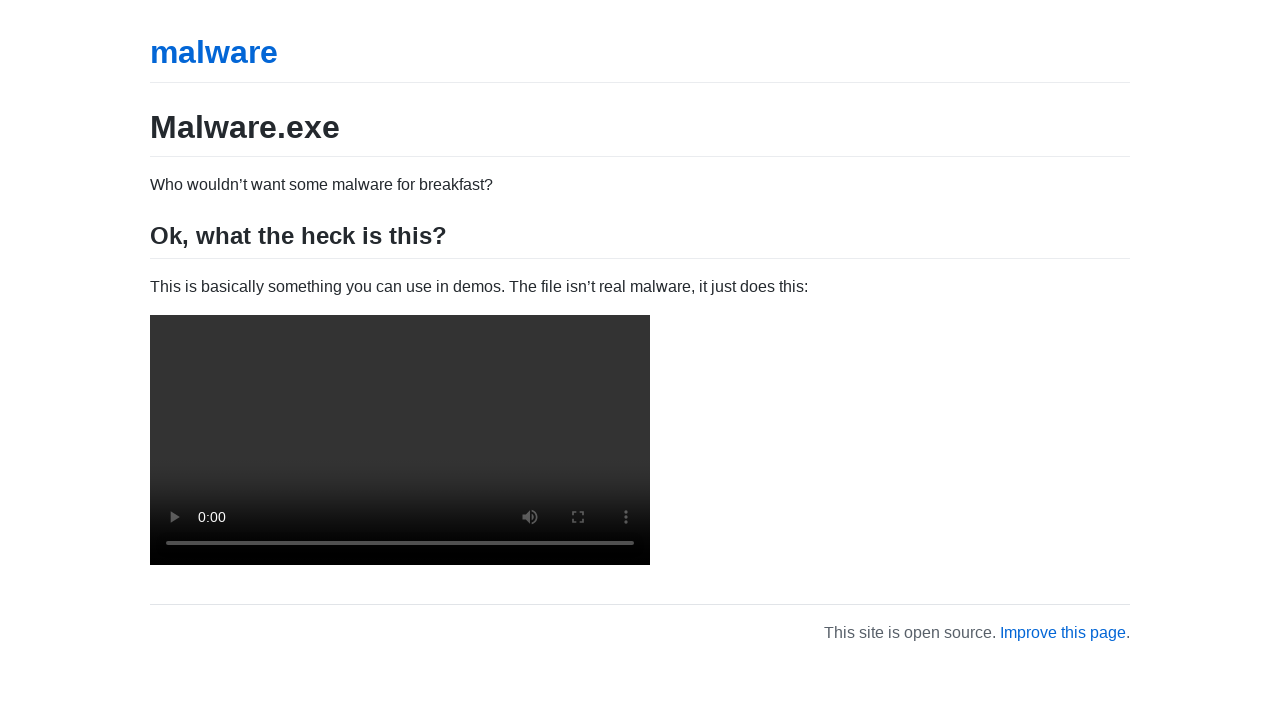

Clicked on the 'malware' link at (214, 52) on text=malware
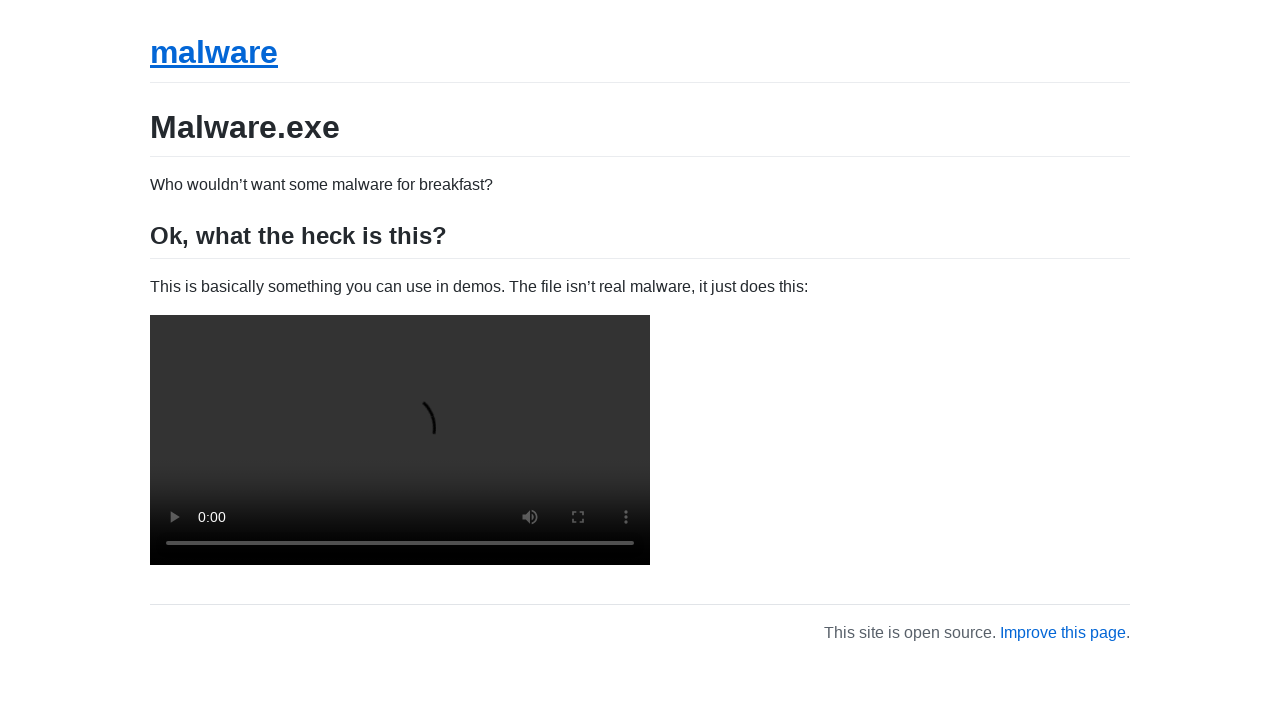

Waited for page to fully load after clicking malware link
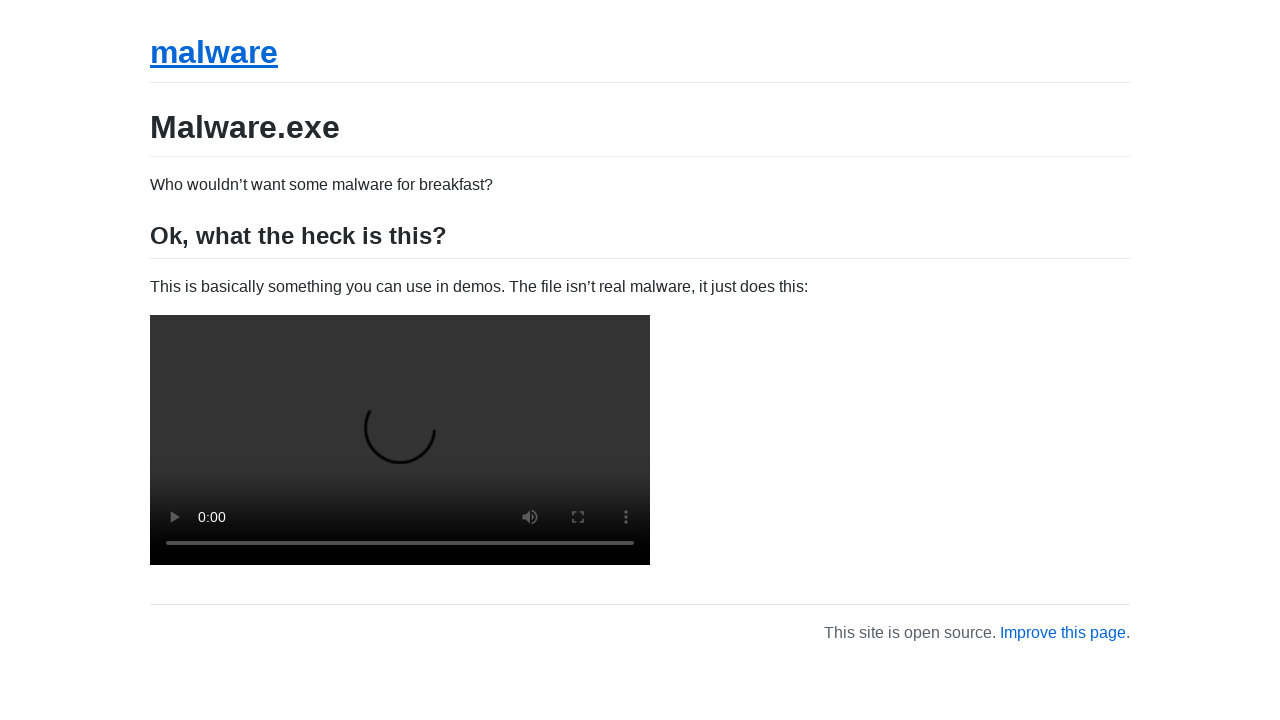

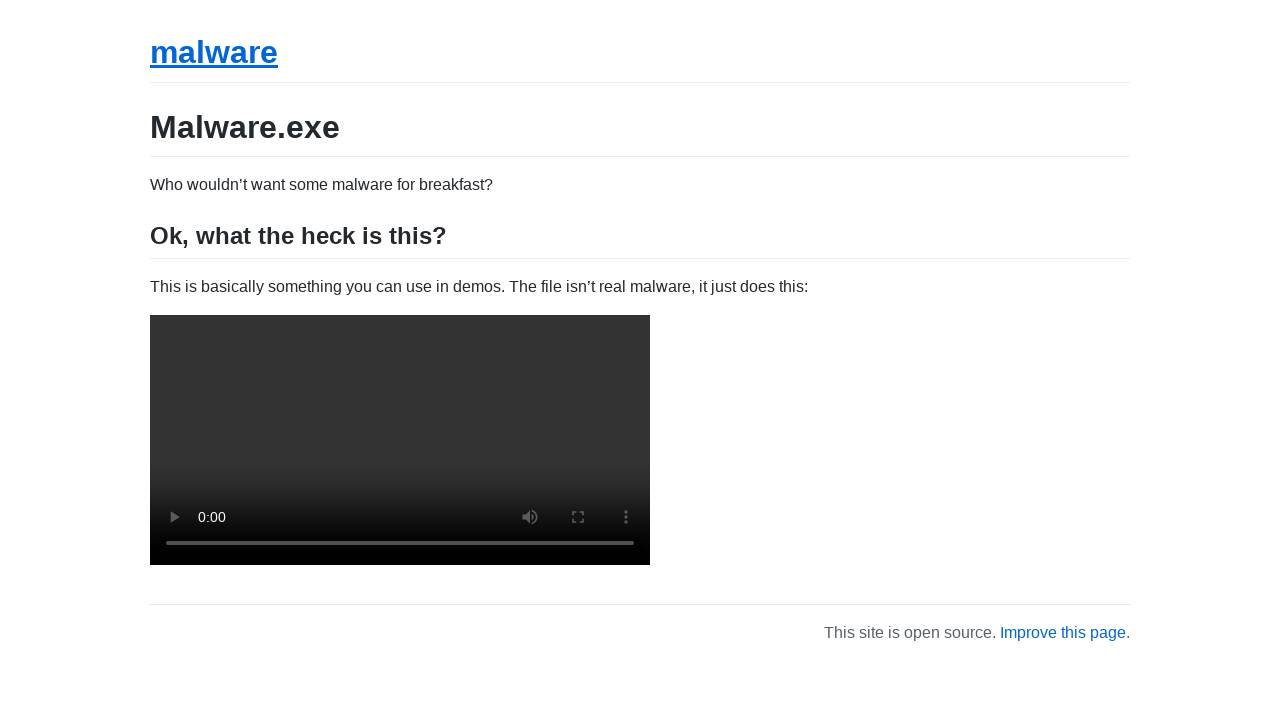